Tests a practice form by filling email, password, name fields, checking a checkbox, and submitting the form, then verifying a success message appears

Starting URL: https://rahulshettyacademy.com/angularpractice/

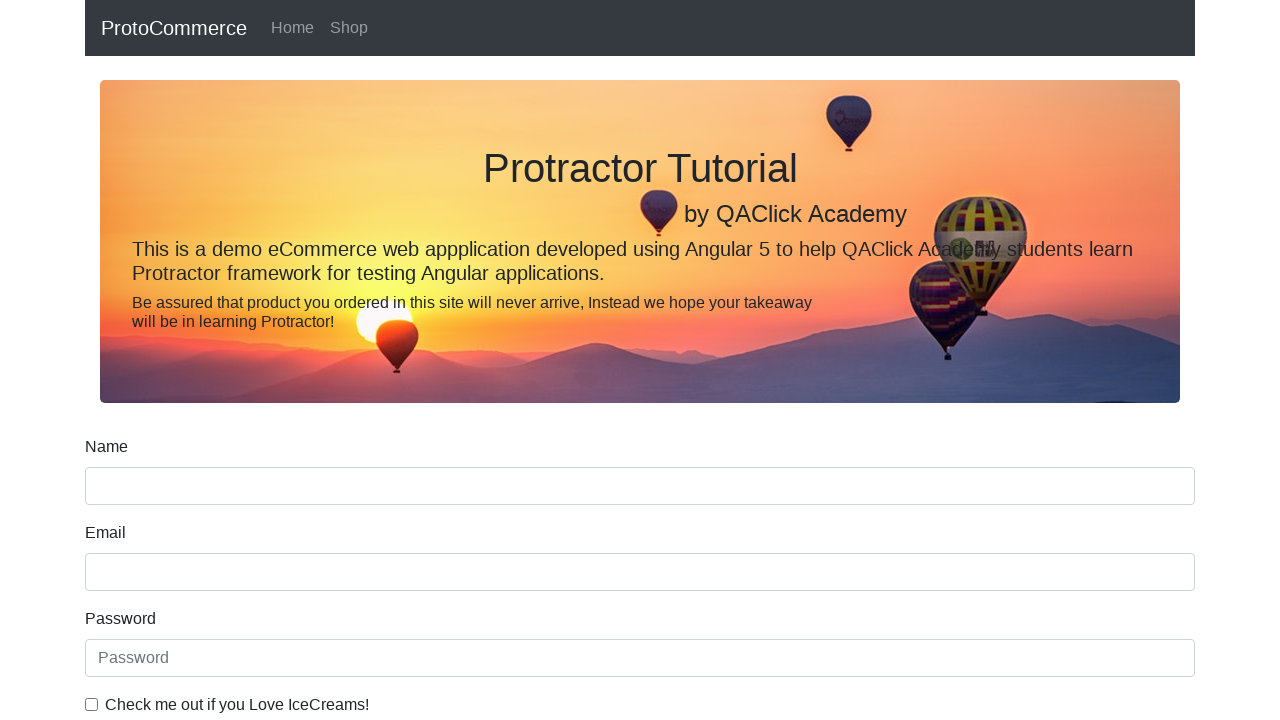

Filled email field with 'hello@gmail.com' on input[name='email']
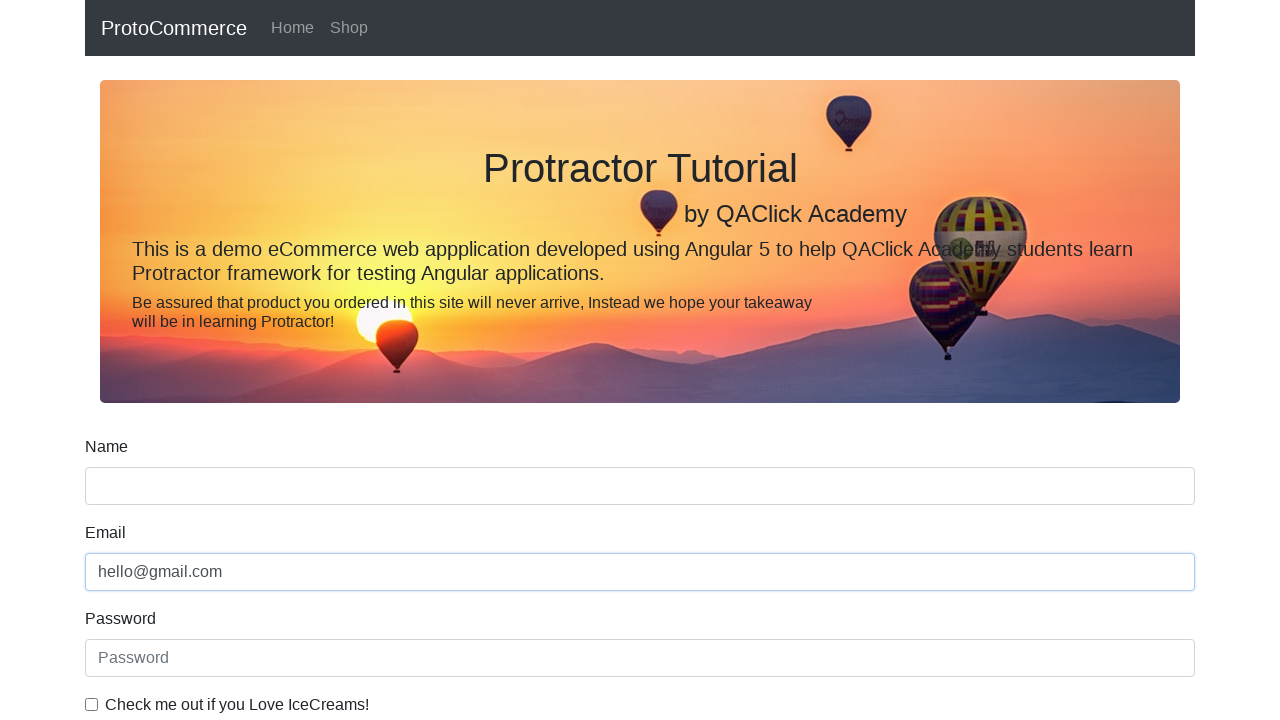

Filled password field with '12345' on #exampleInputPassword1
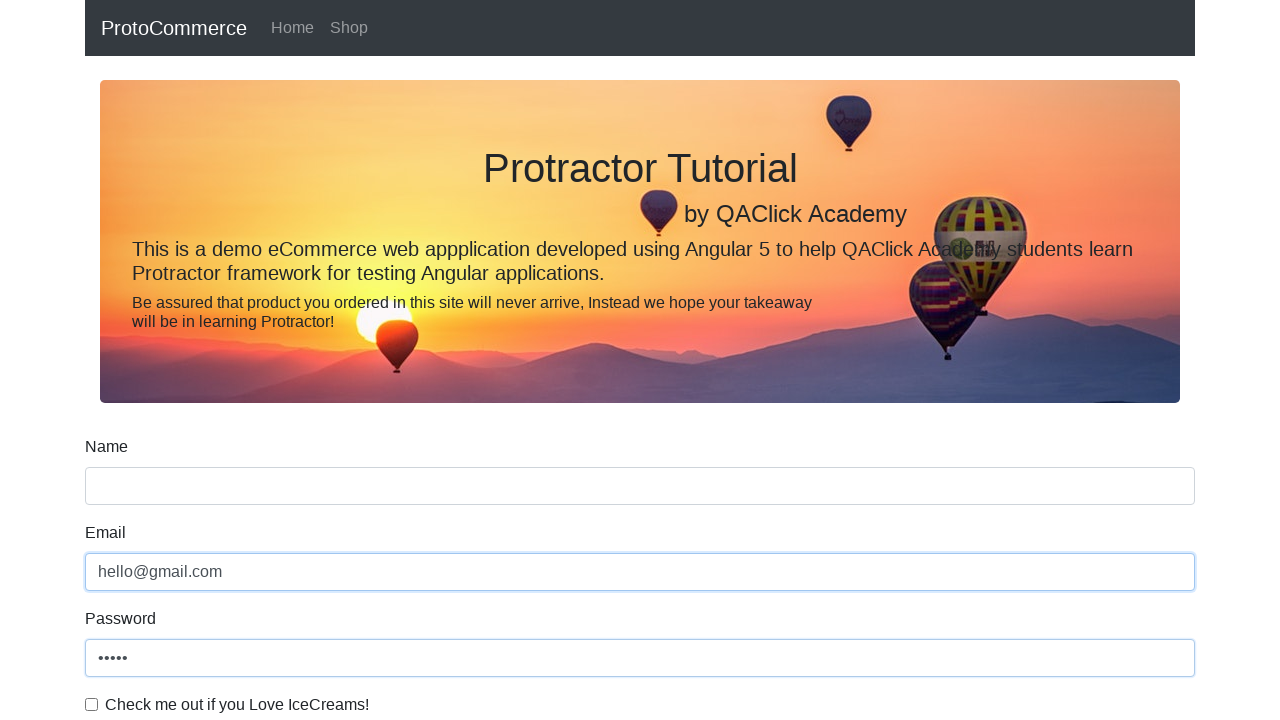

Checked the checkbox at (92, 704) on #exampleCheck1
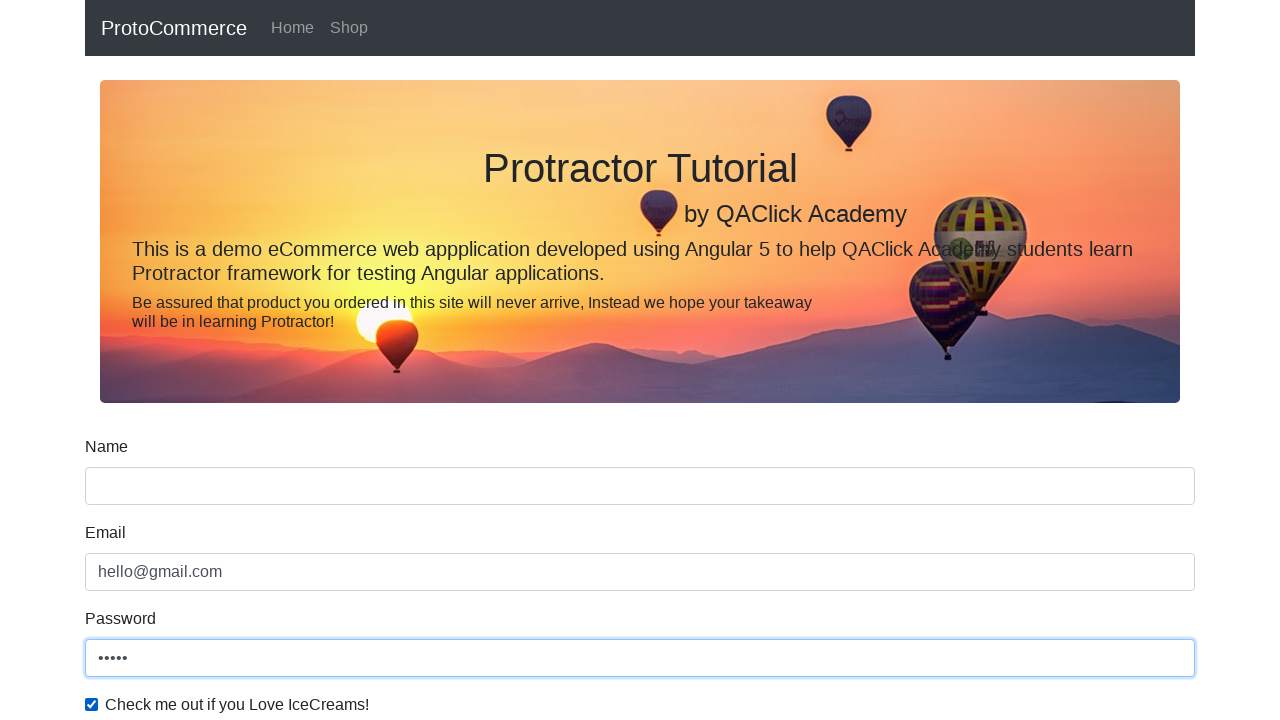

Filled name field with 'Shivar' on input[name='name']
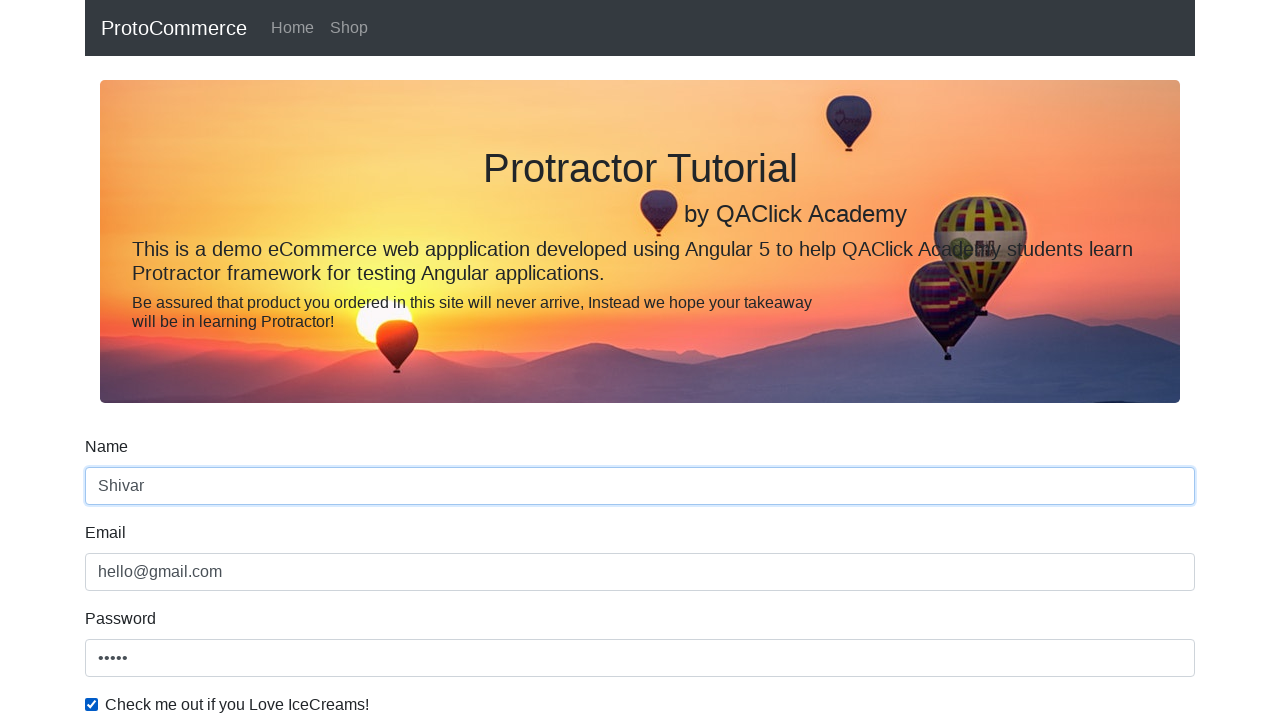

Clicked submit button to submit the form at (123, 491) on input[type='submit']
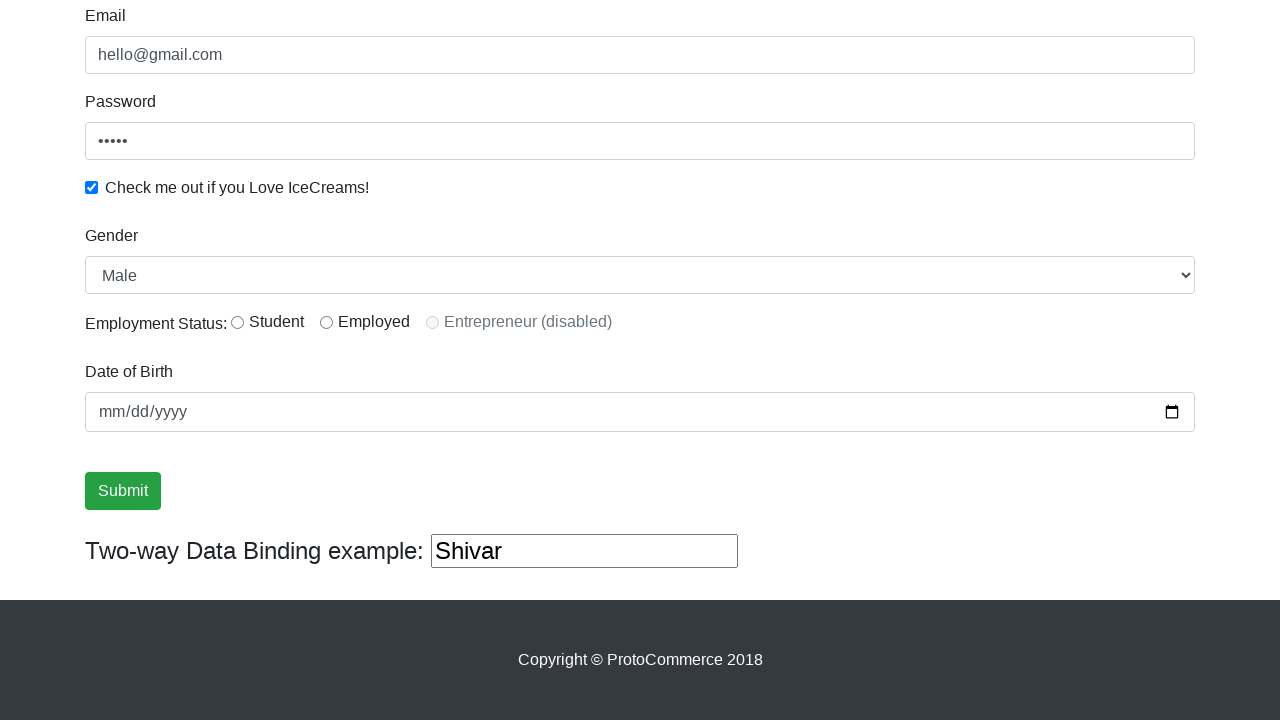

Success message appeared on the page
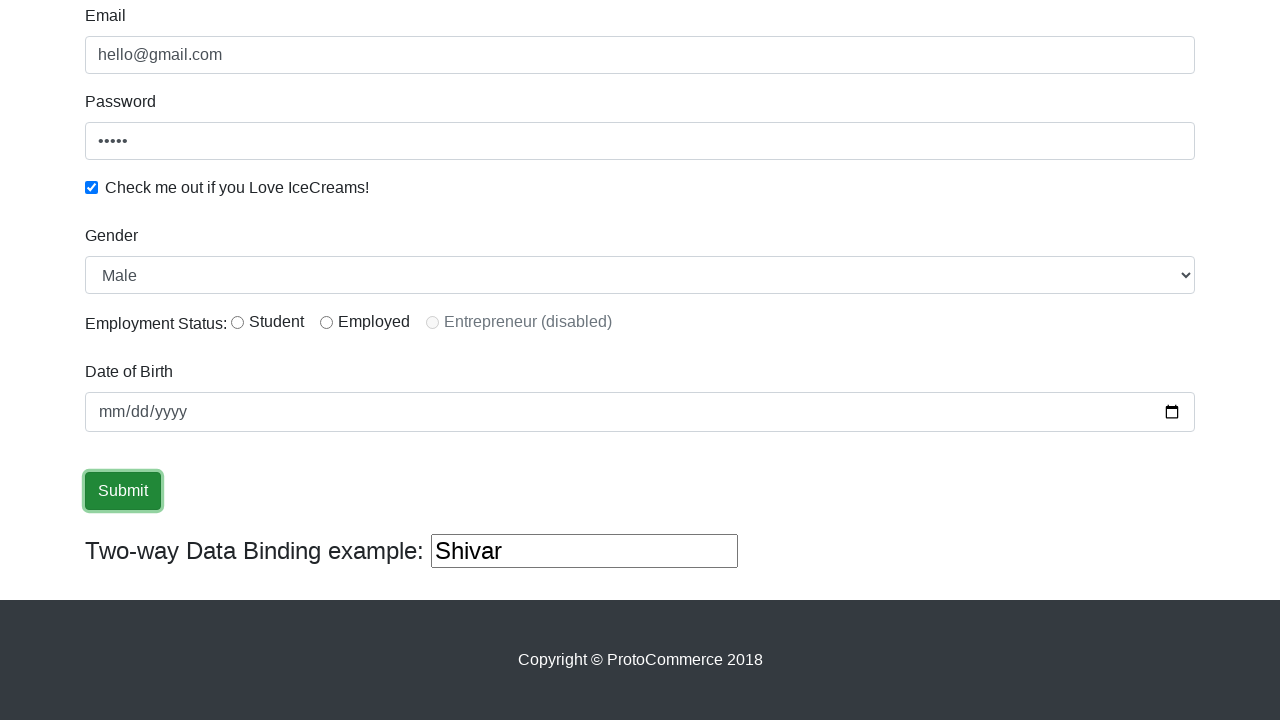

Retrieved success message text content
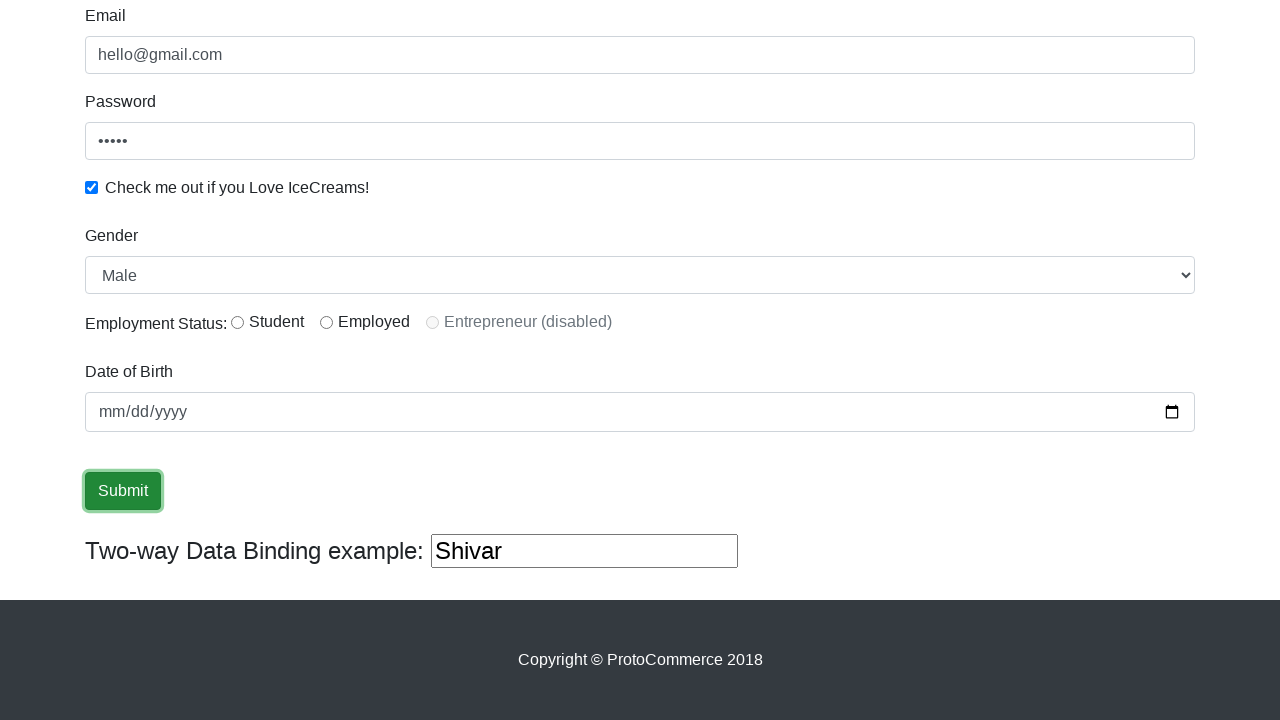

Verified that 'Success' text is present in the success message
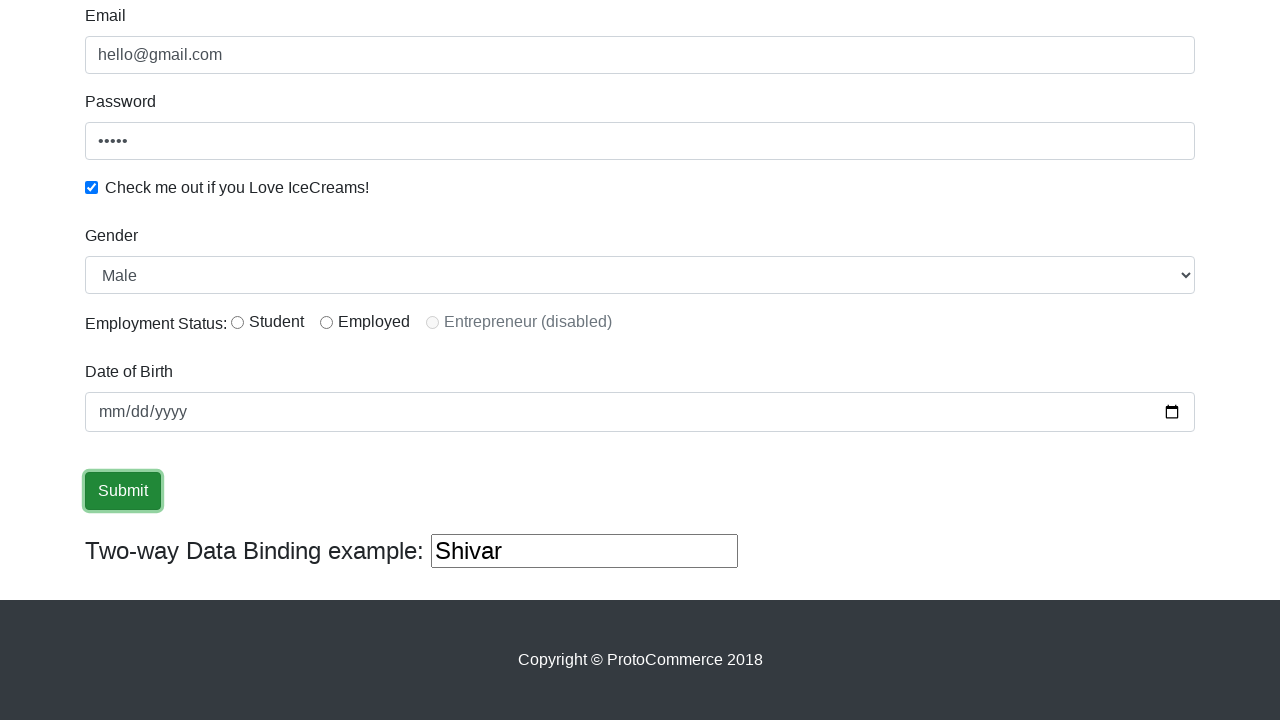

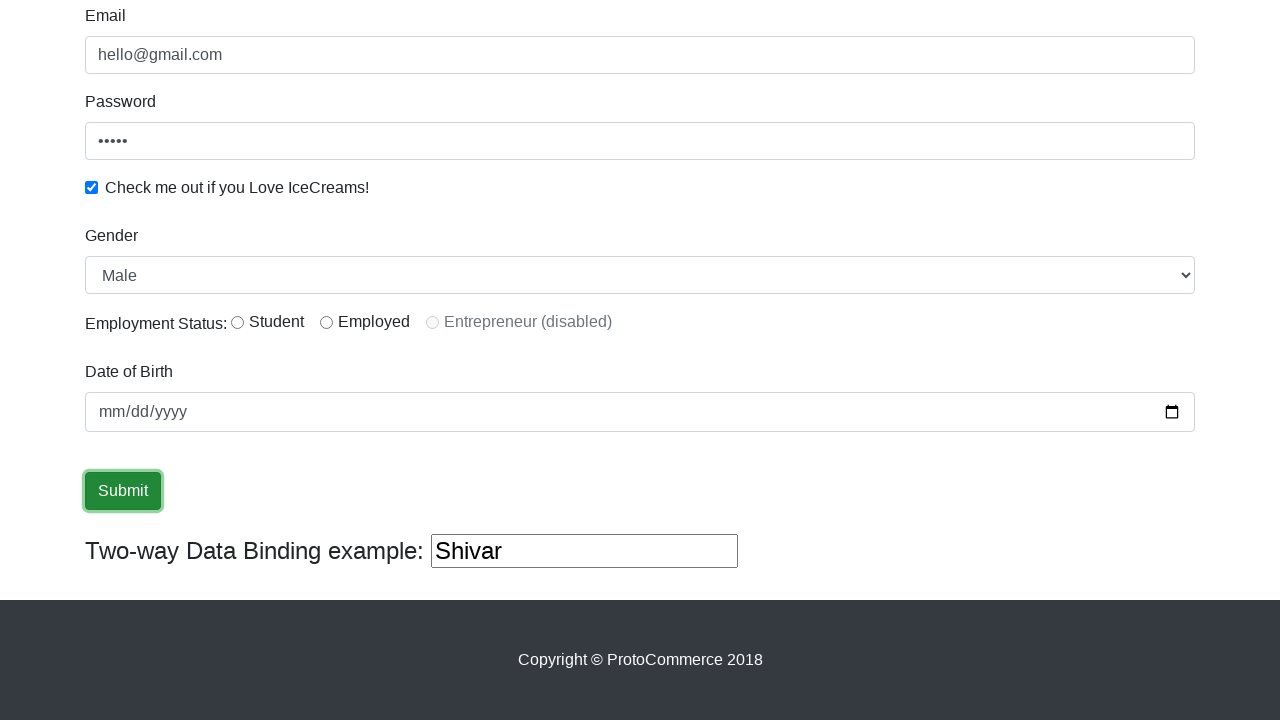